Tests browser window management by opening multiple child windows via button clicks, then iterating through all windows to close the child windows while keeping the main window open.

Starting URL: https://demoqa.com/browser-windows

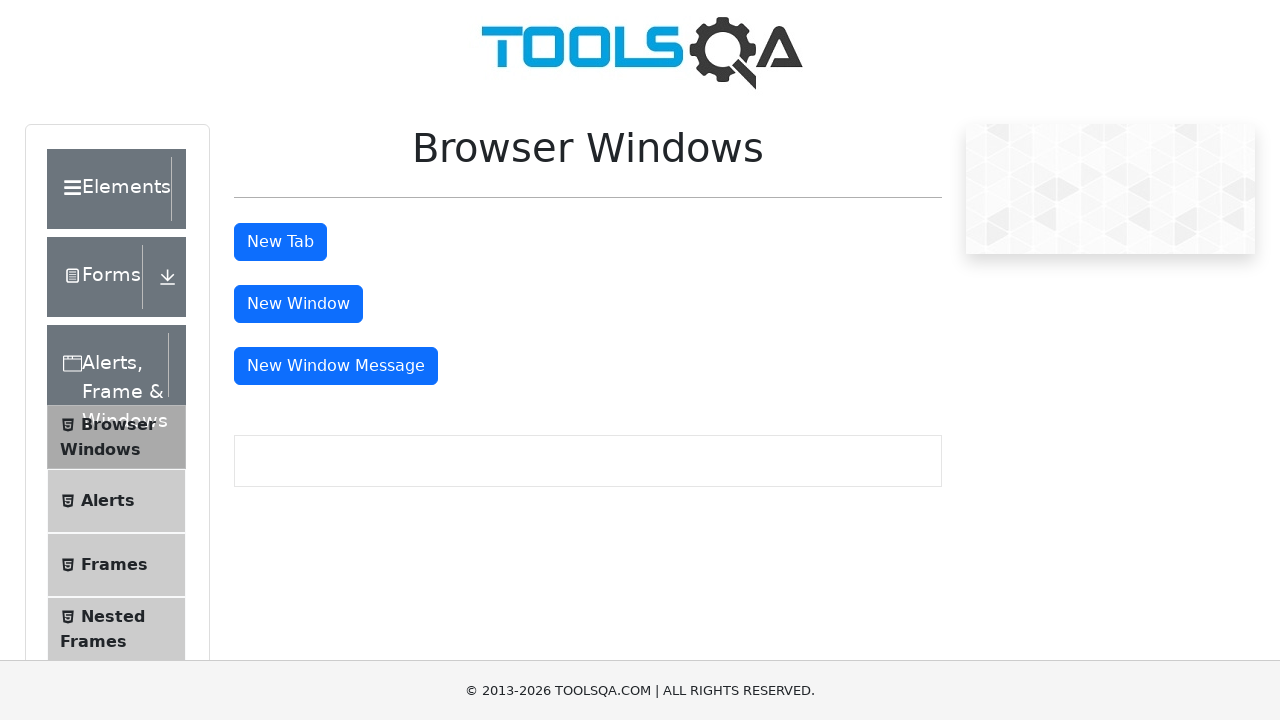

Navigated to browser windows demo page
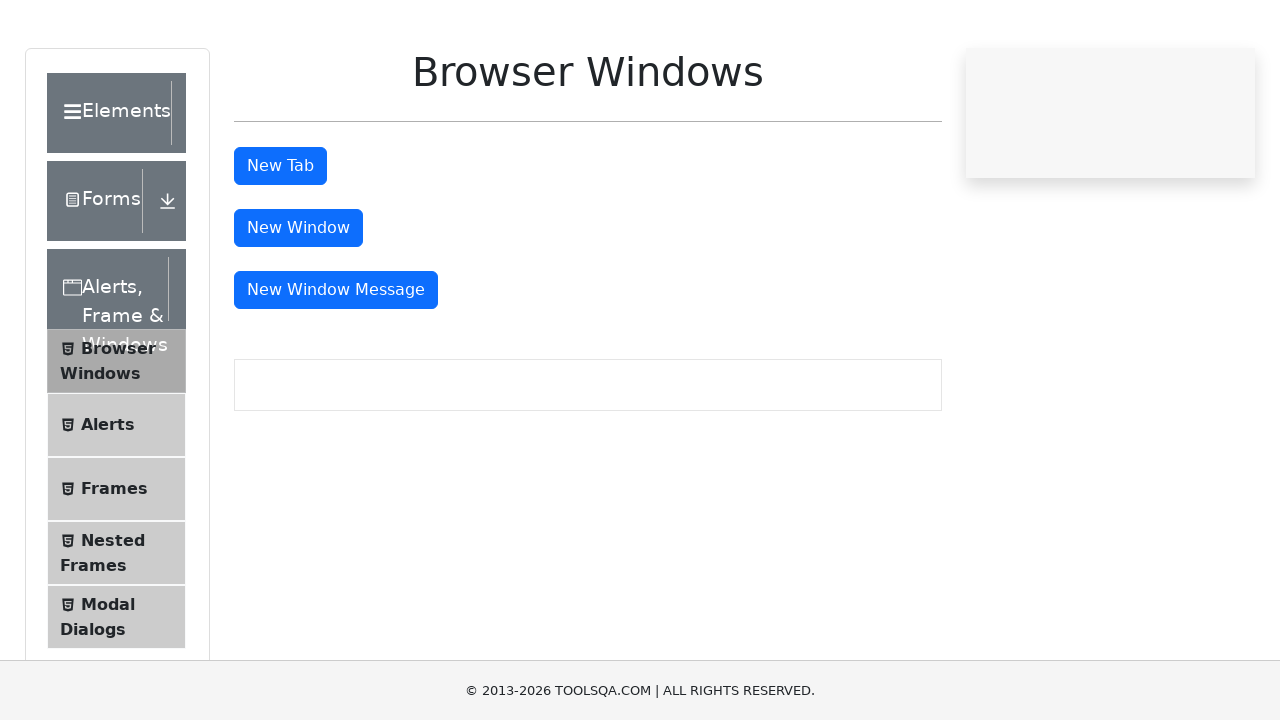

Clicked button to open first child window at (298, 304) on #windowButton
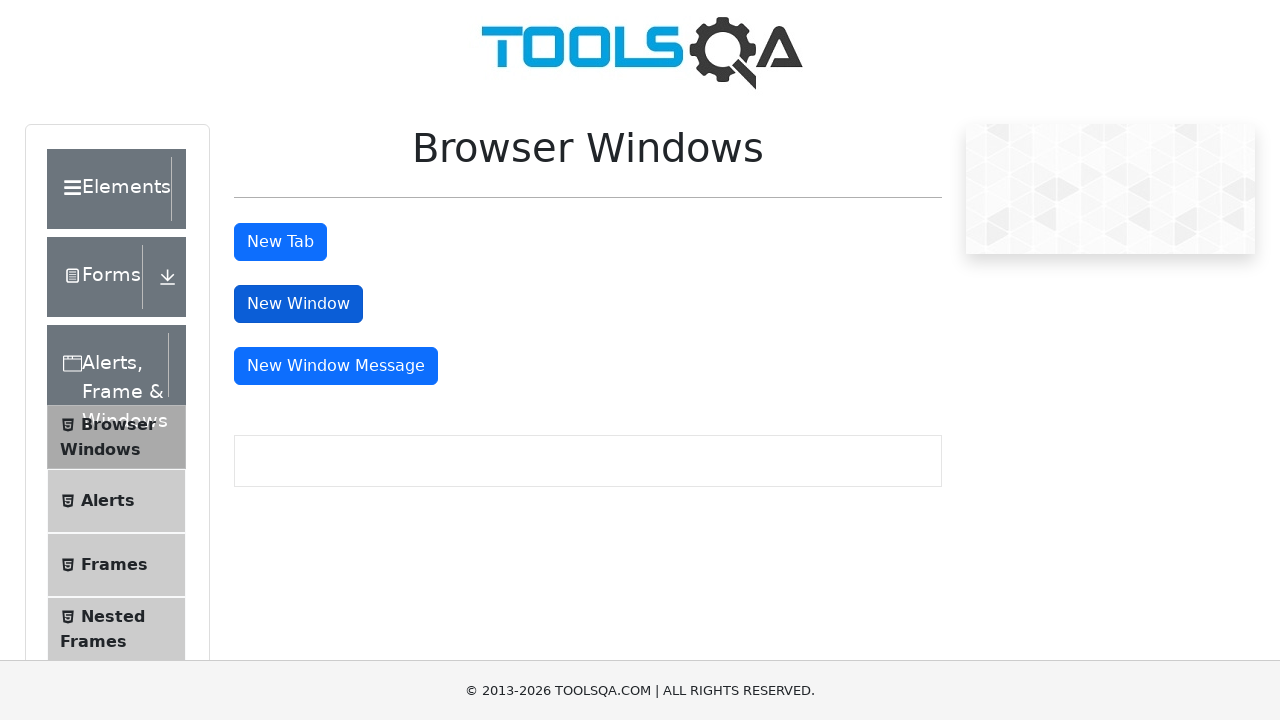

Clicked button to open message window at (336, 366) on #messageWindowButton
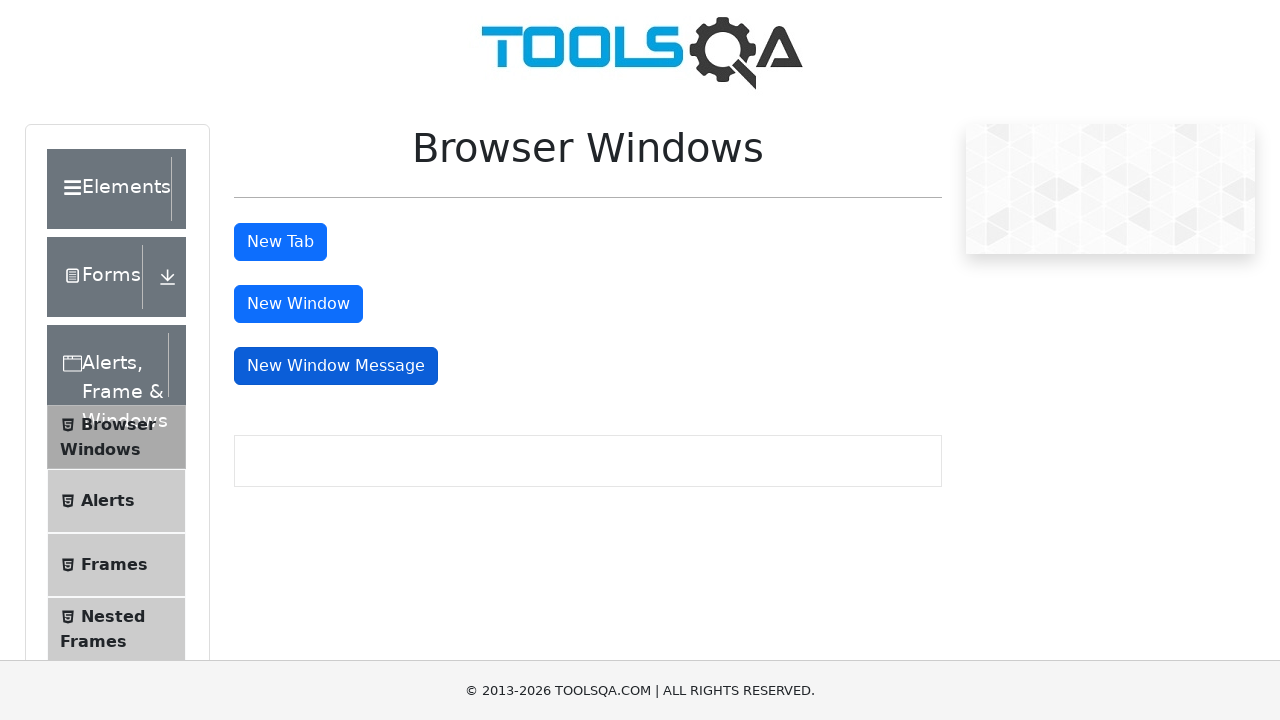

Waited for all child windows to open
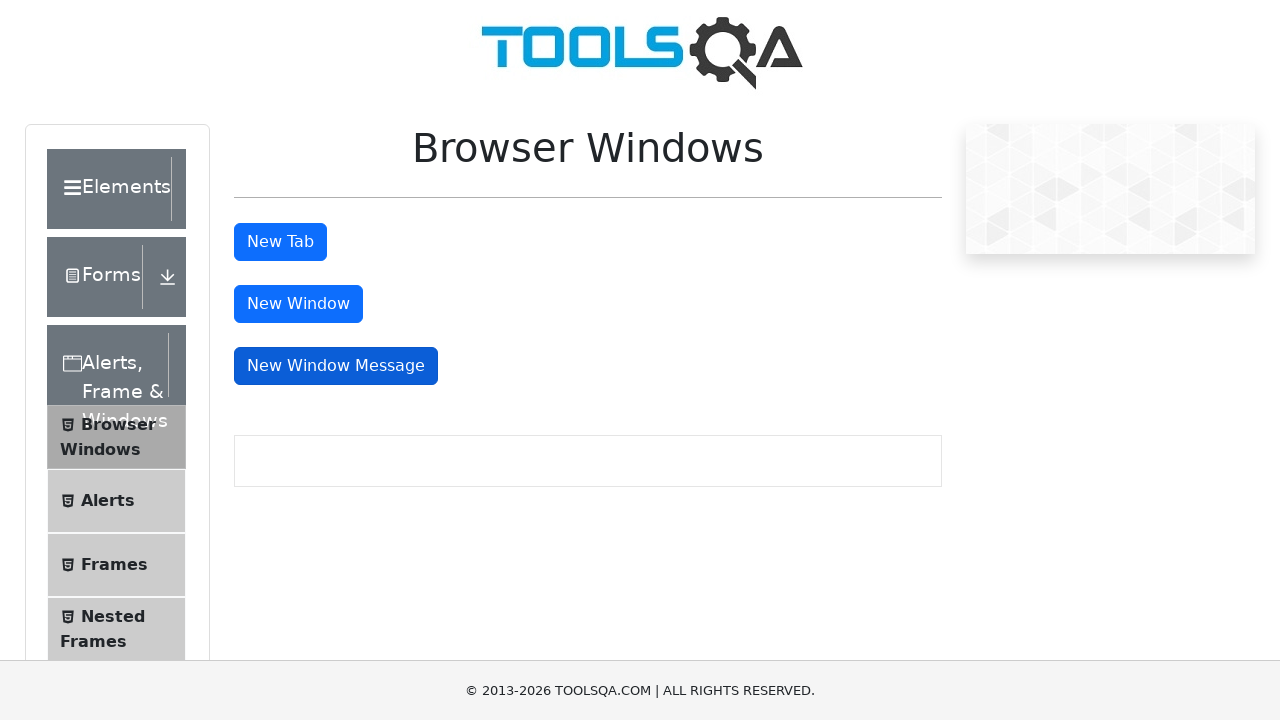

Retrieved all open pages - total count: 3
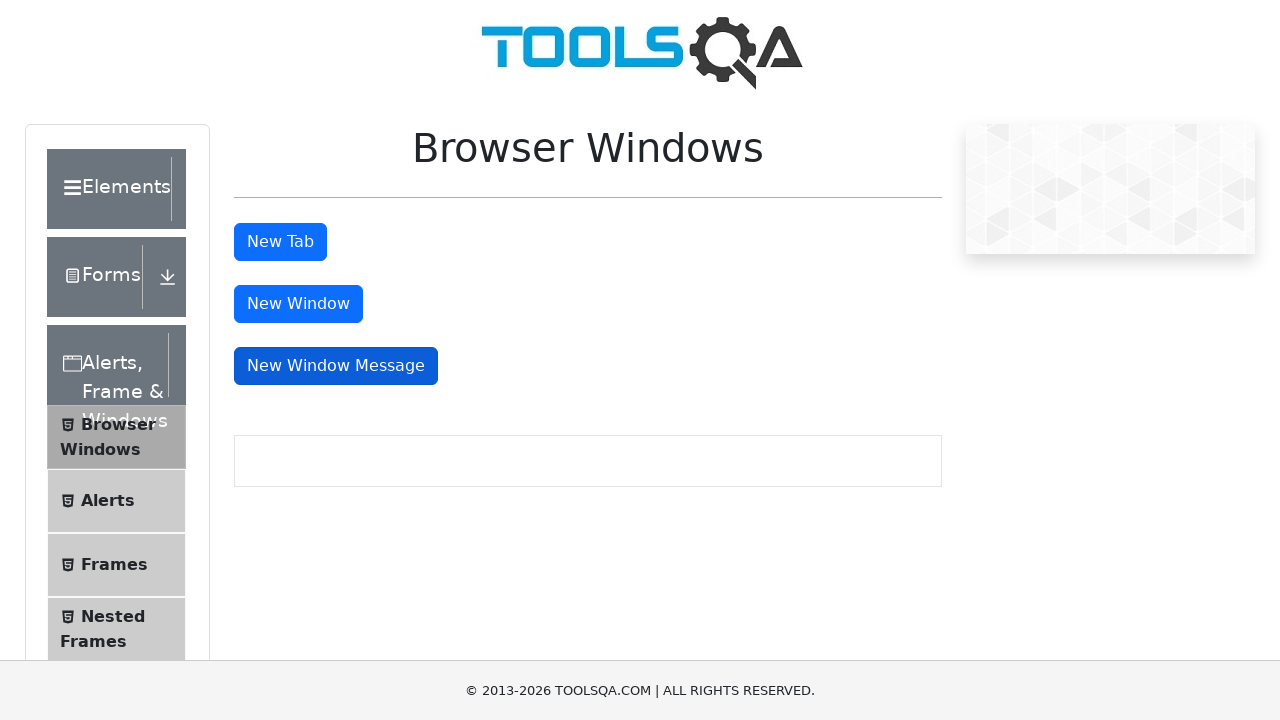

Closed a child window
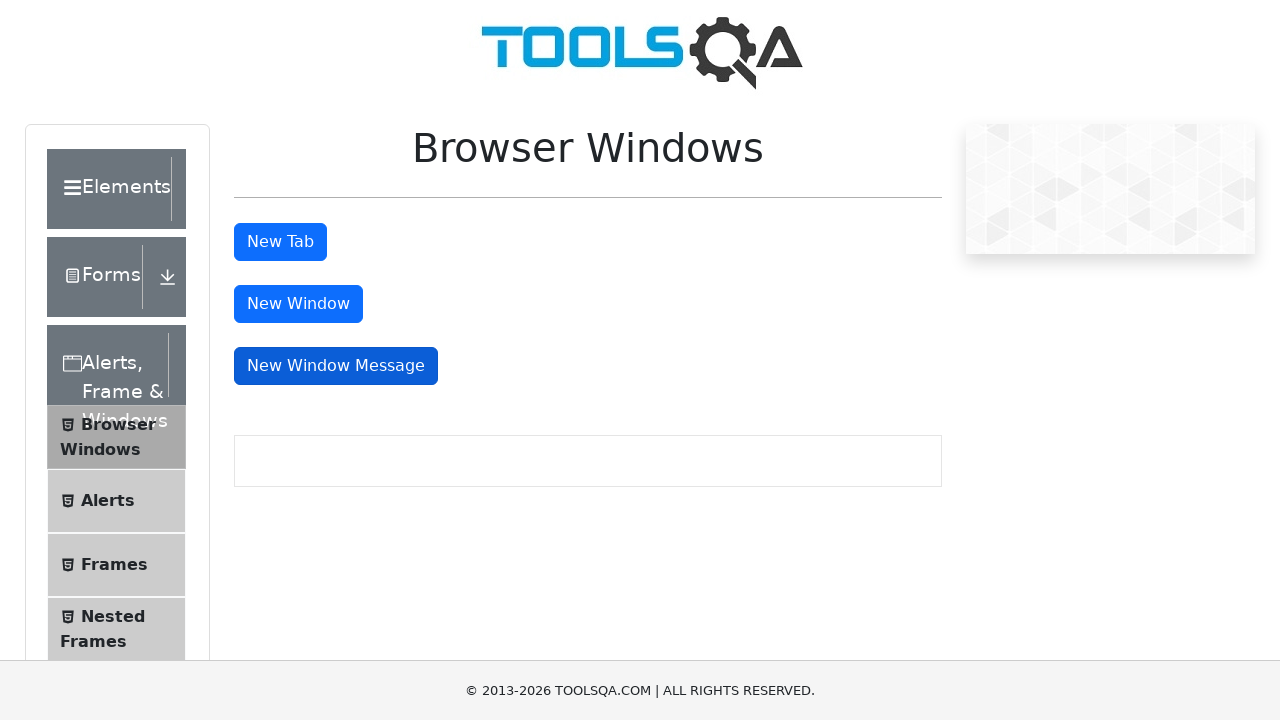

Closed a child window
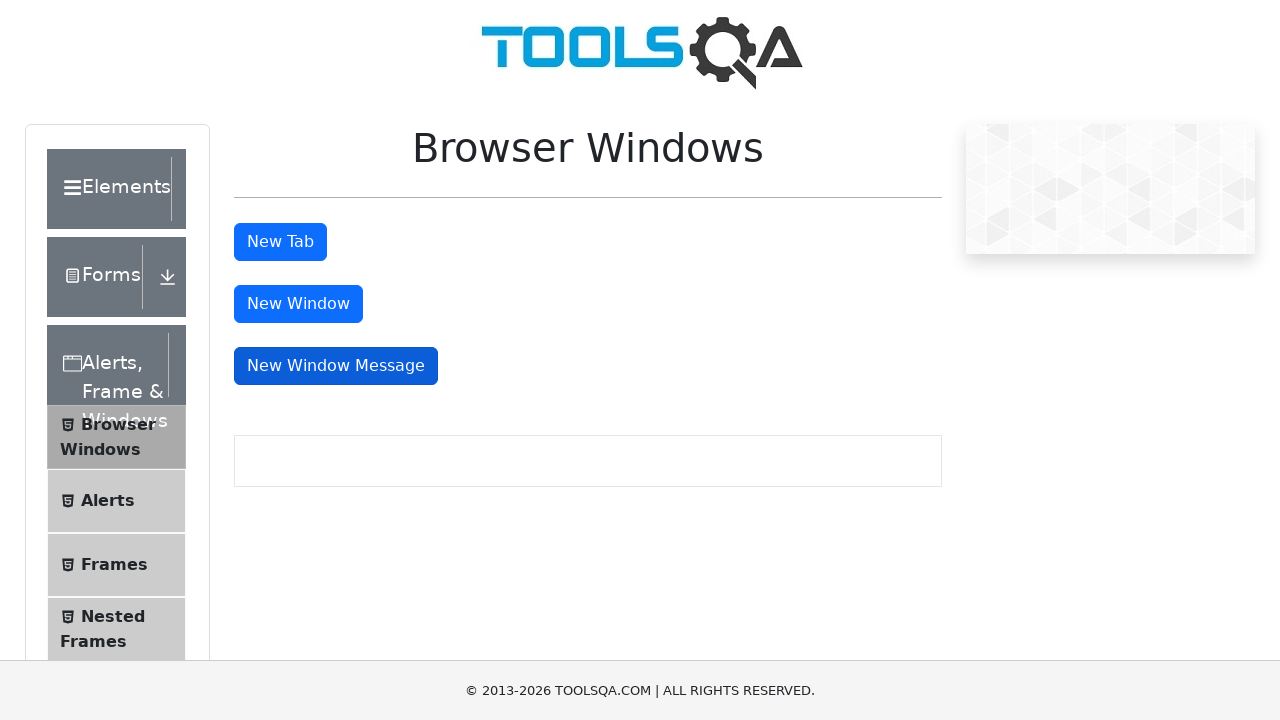

Brought main window to front
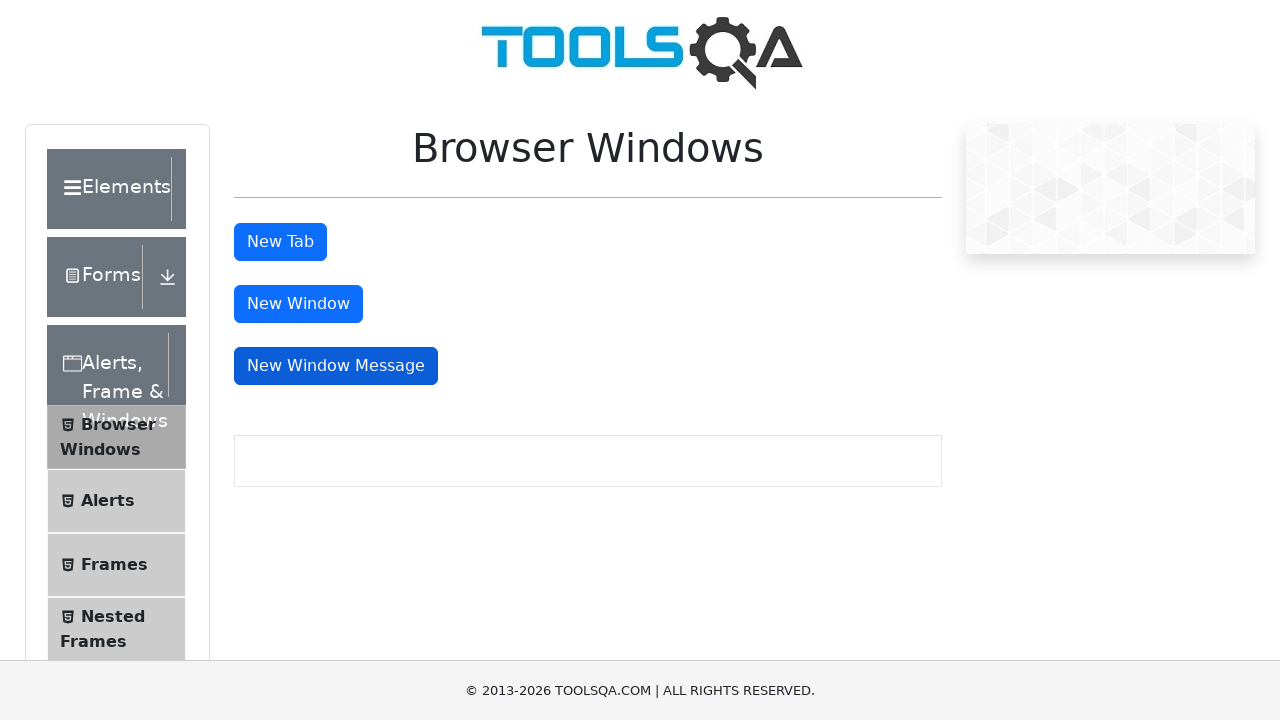

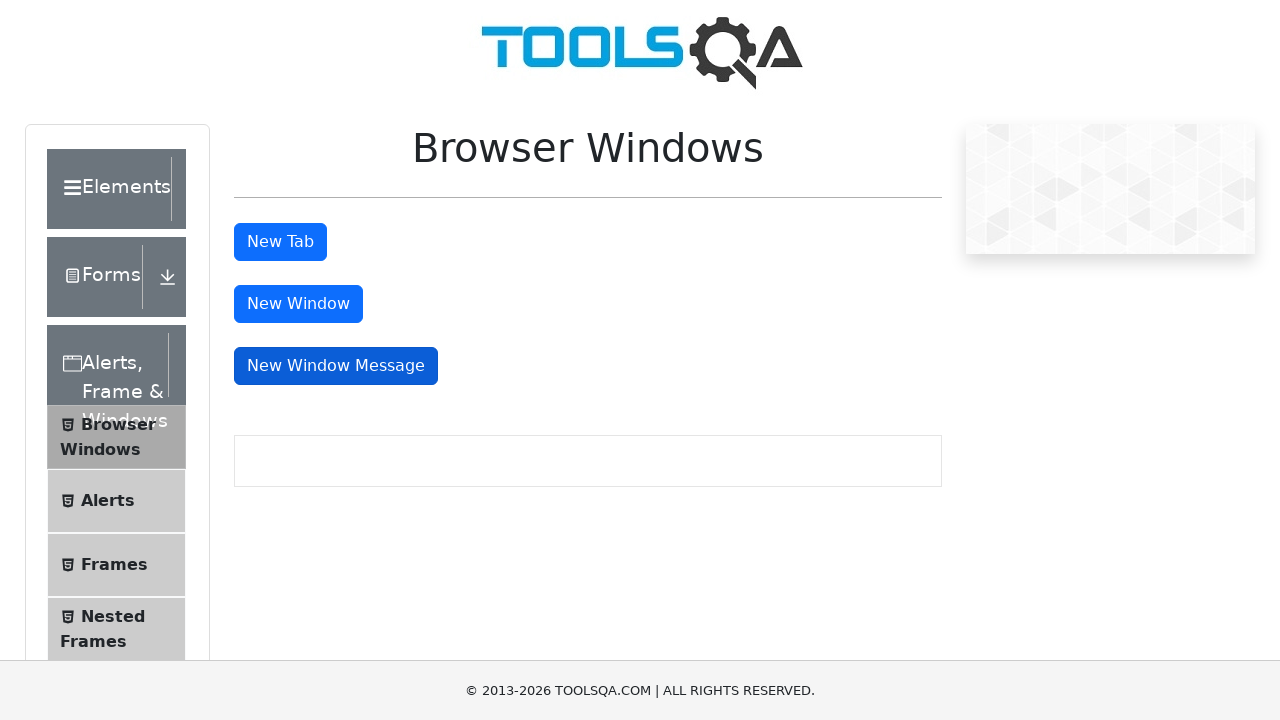